Tests mouse drag interaction on a jQuery UI slider component by dragging the slider handle horizontally across the slider track.

Starting URL: https://jqueryui.com/slider/

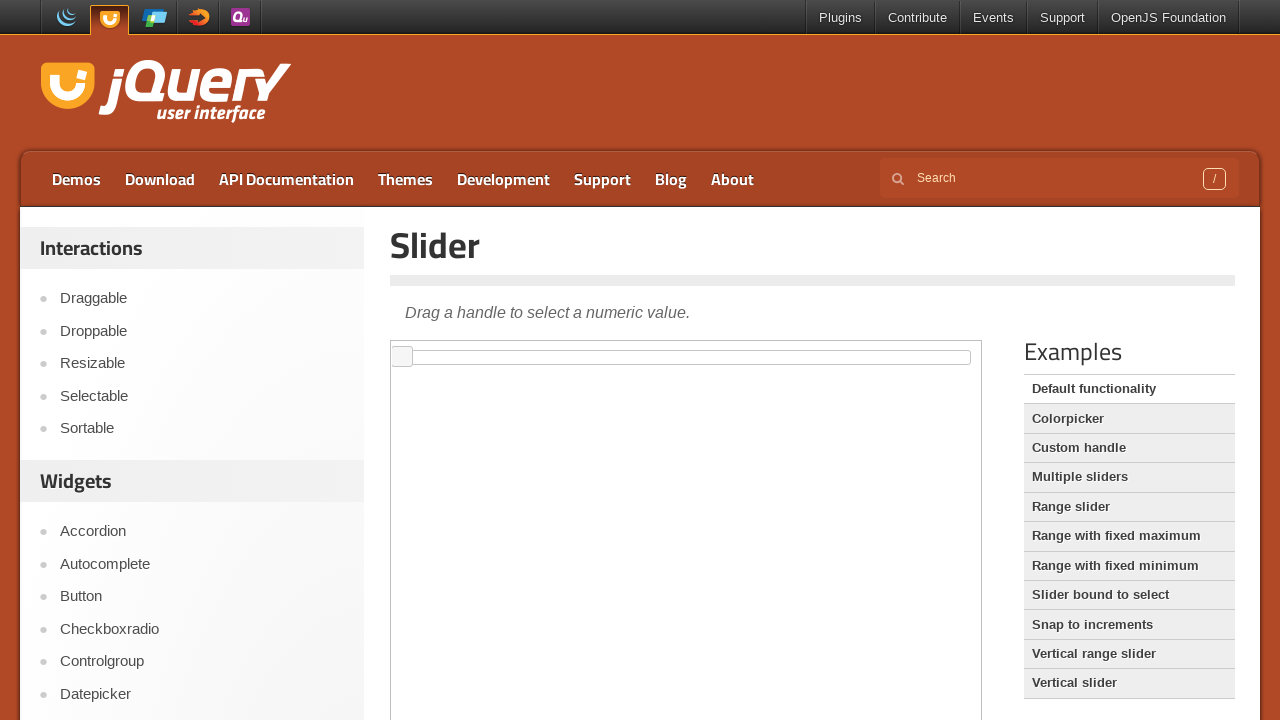

Located the demo iframe
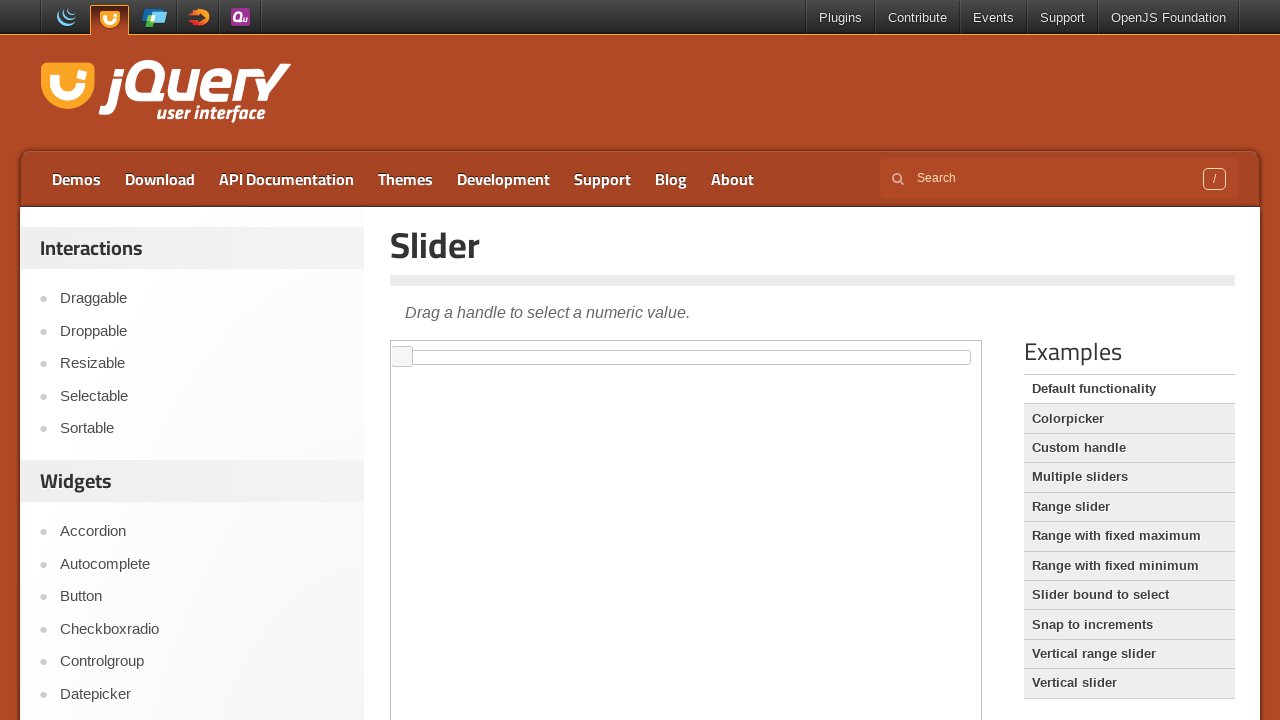

Located the slider handle element
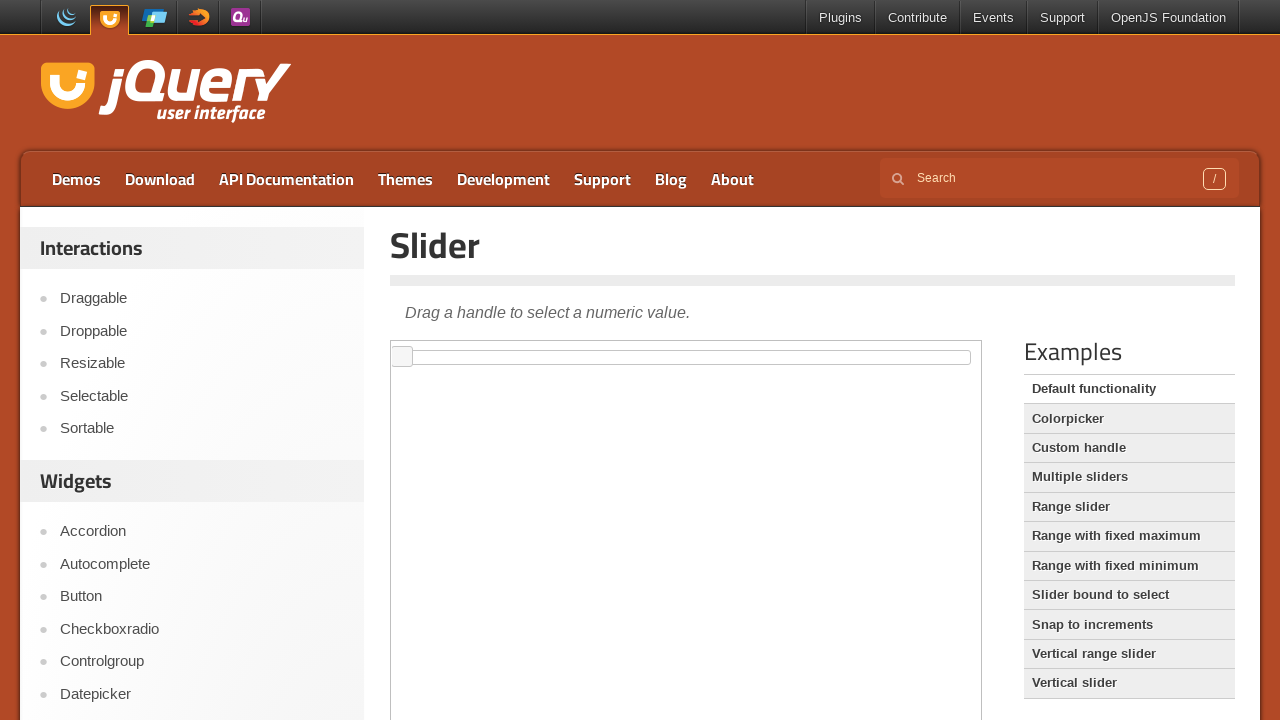

Retrieved slider handle bounding box
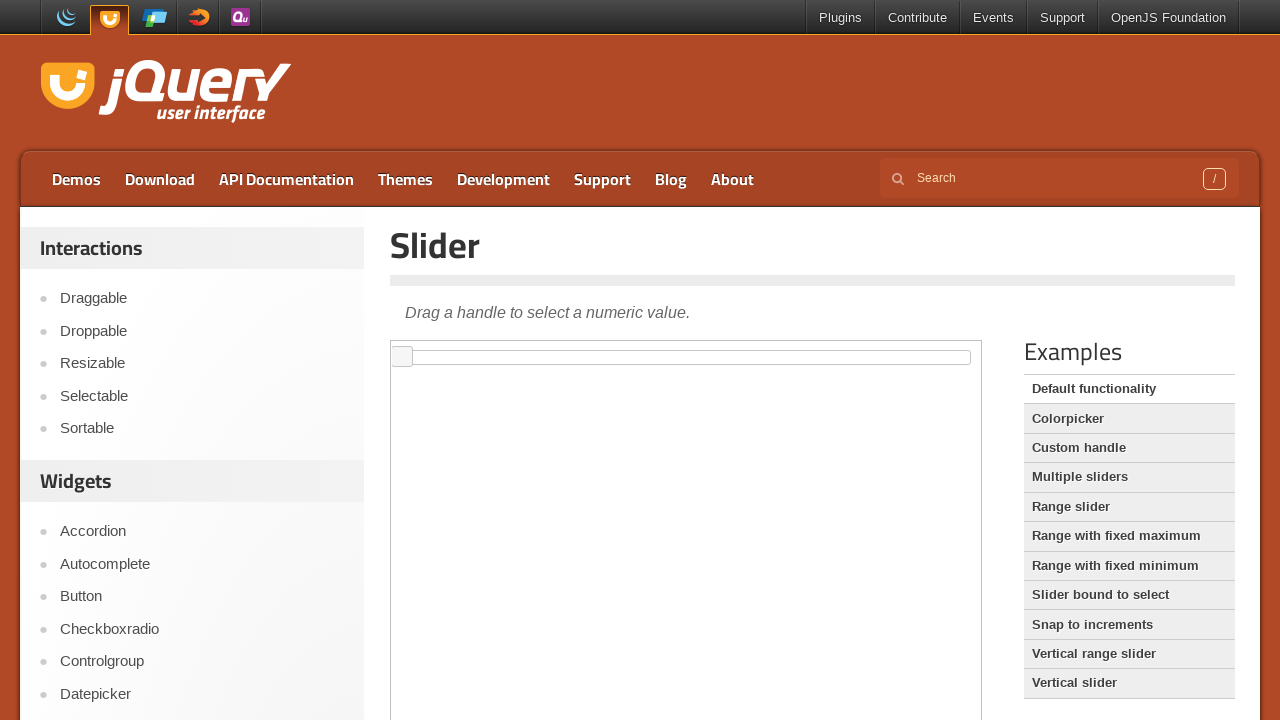

Moved mouse to the center of the slider handle at (402, 357)
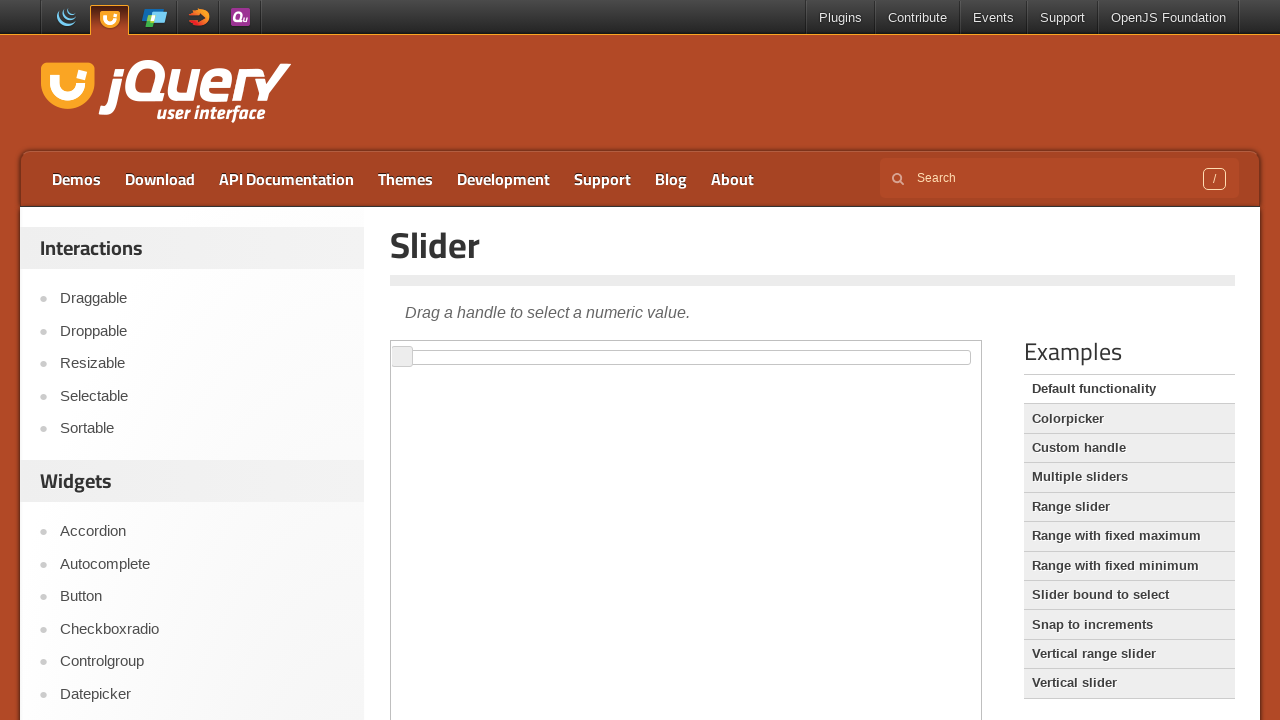

Pressed down the mouse button on the slider handle at (402, 357)
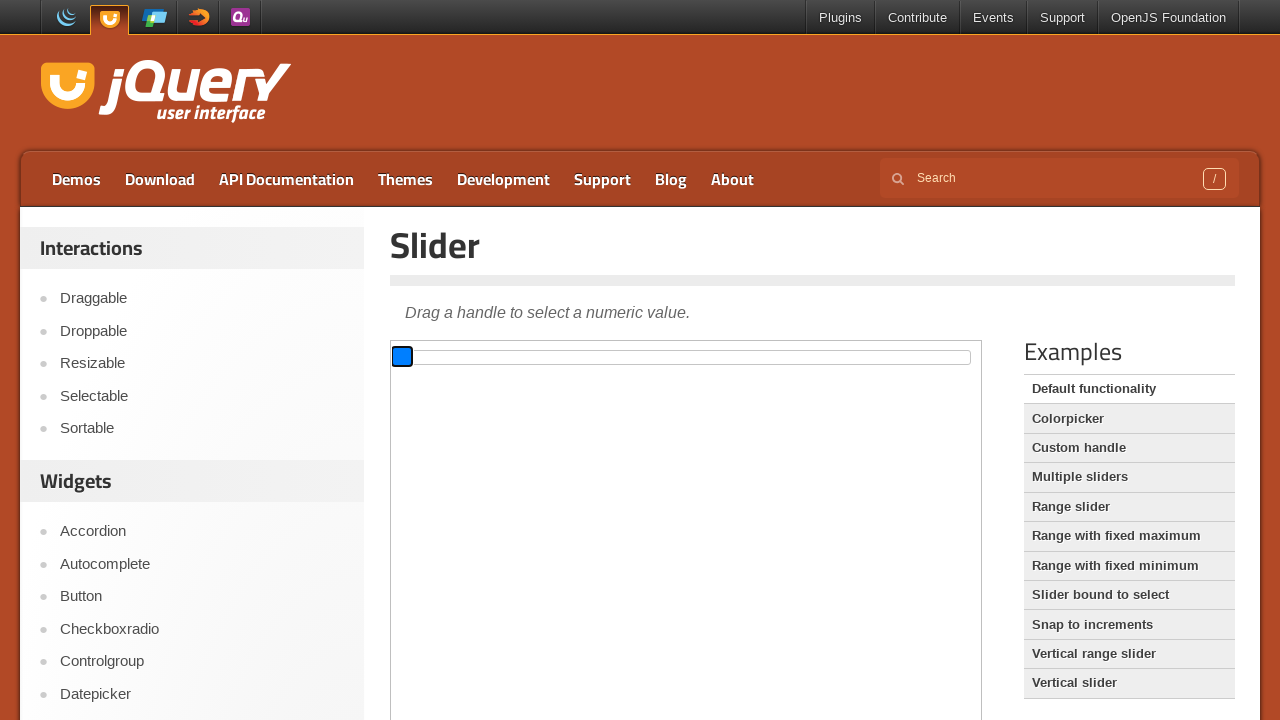

Dragged the slider handle 500 pixels to the right at (902, 357)
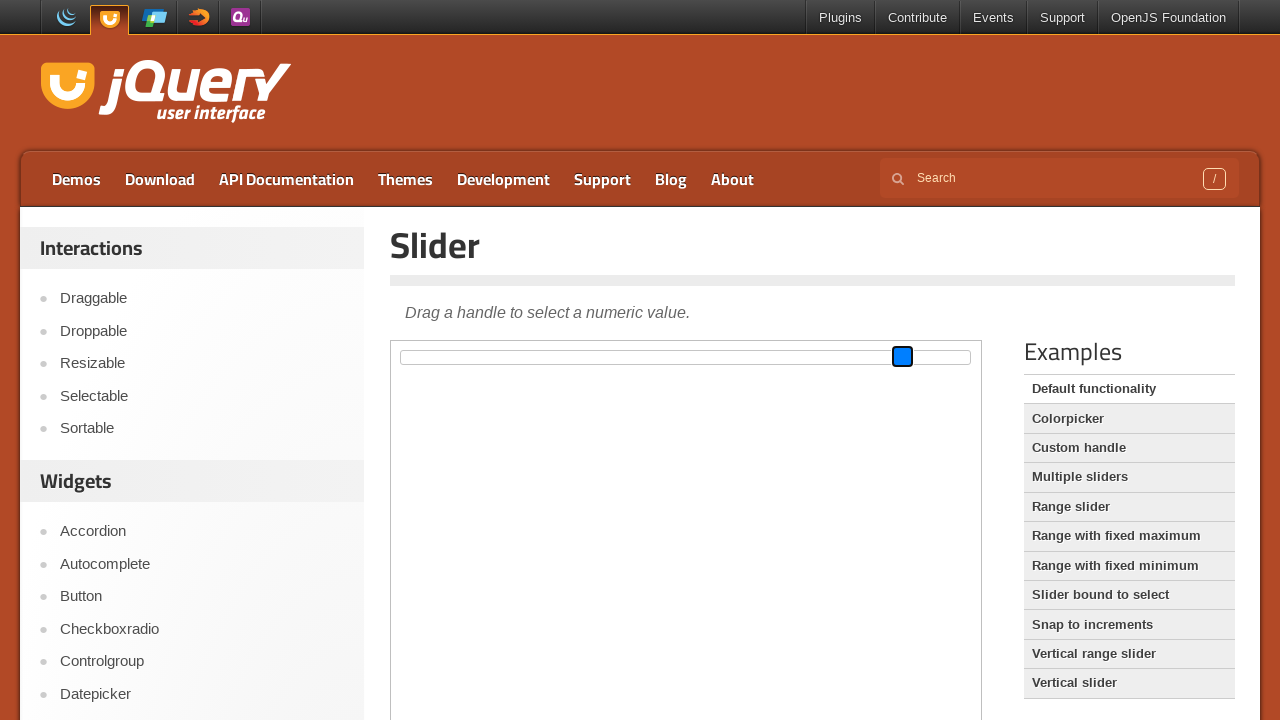

Released the mouse button after dragging at (902, 357)
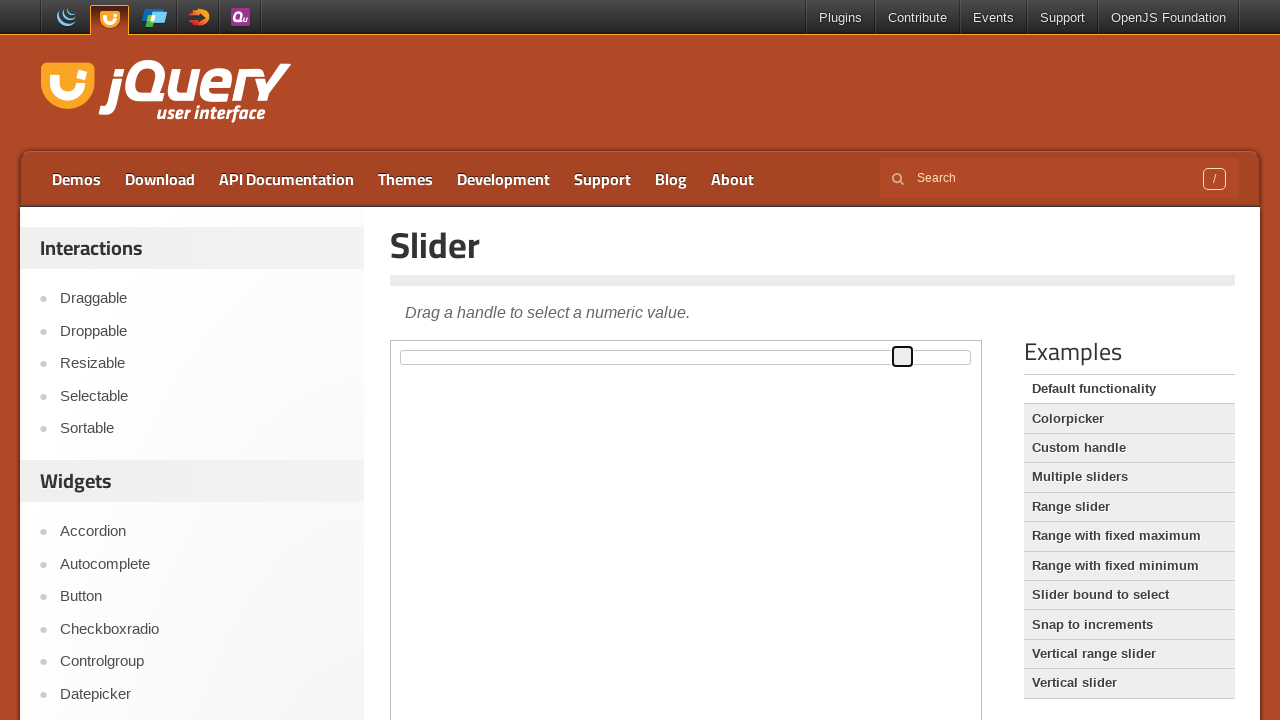

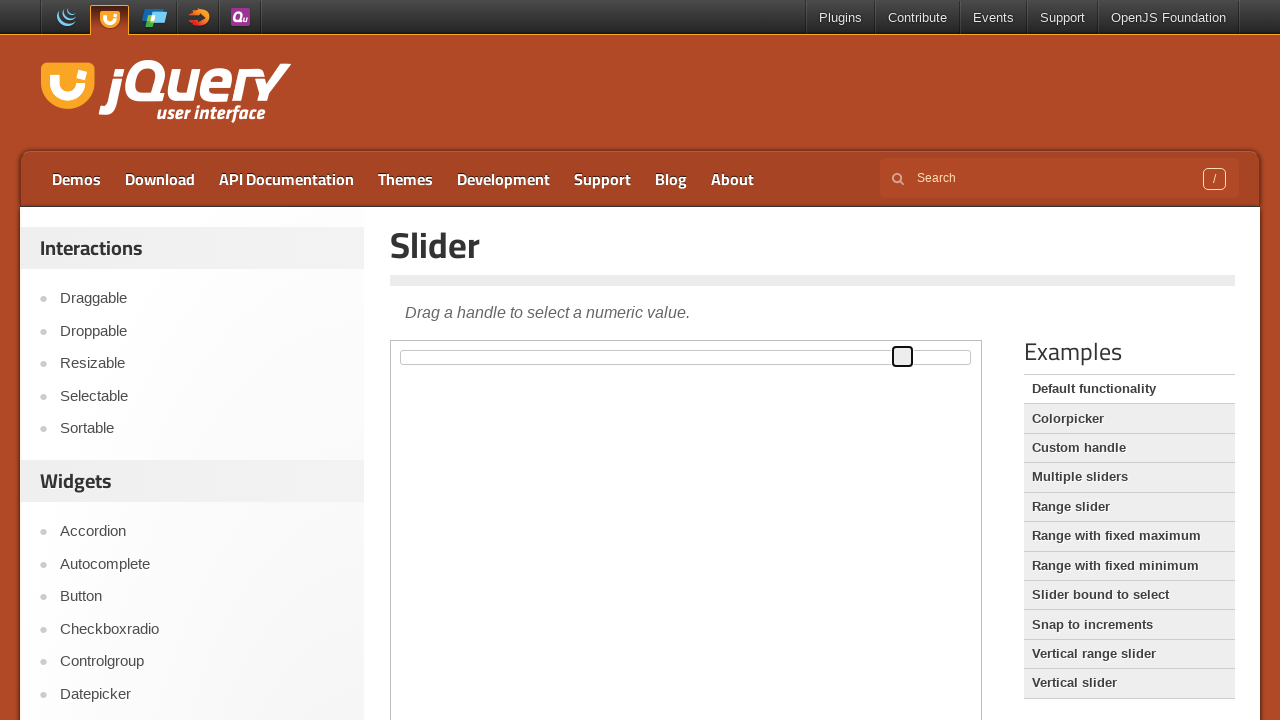